Tests checkbox functionality by finding all checkboxes on the page and clicking any that are not already selected to ensure all checkboxes become checked.

Starting URL: https://the-internet.herokuapp.com/checkboxes

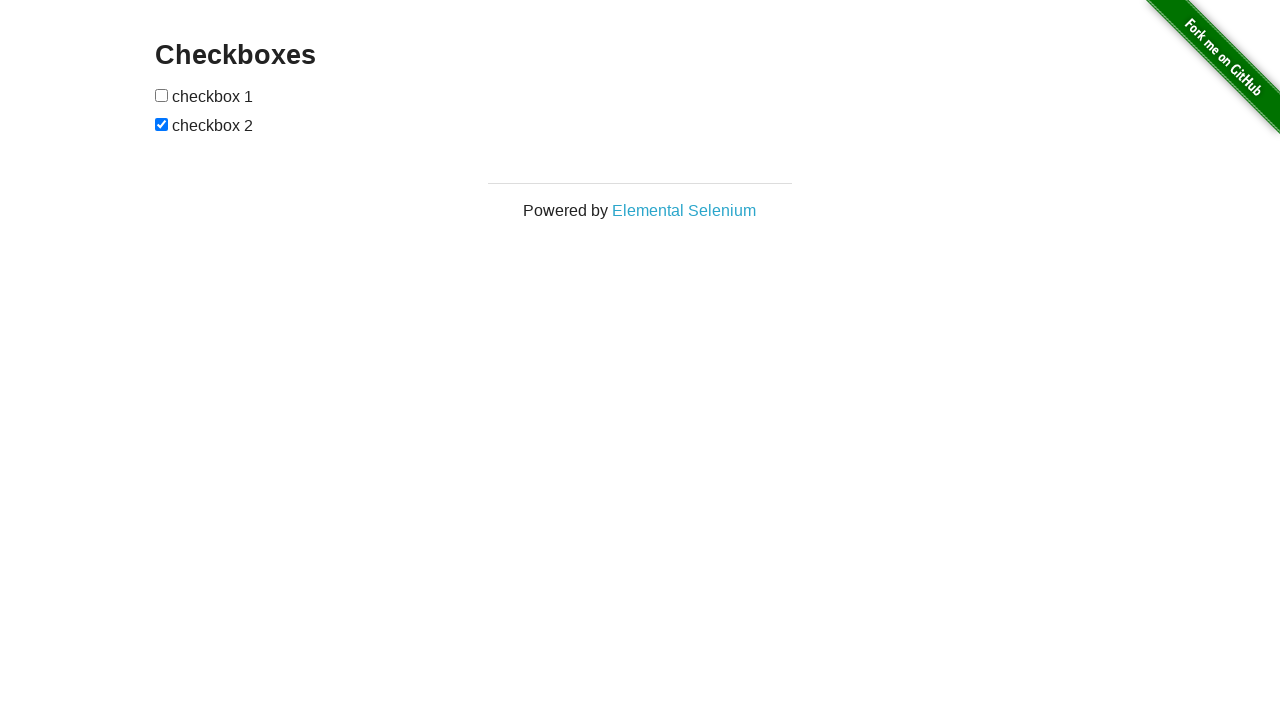

Waited for checkboxes to be present on the page
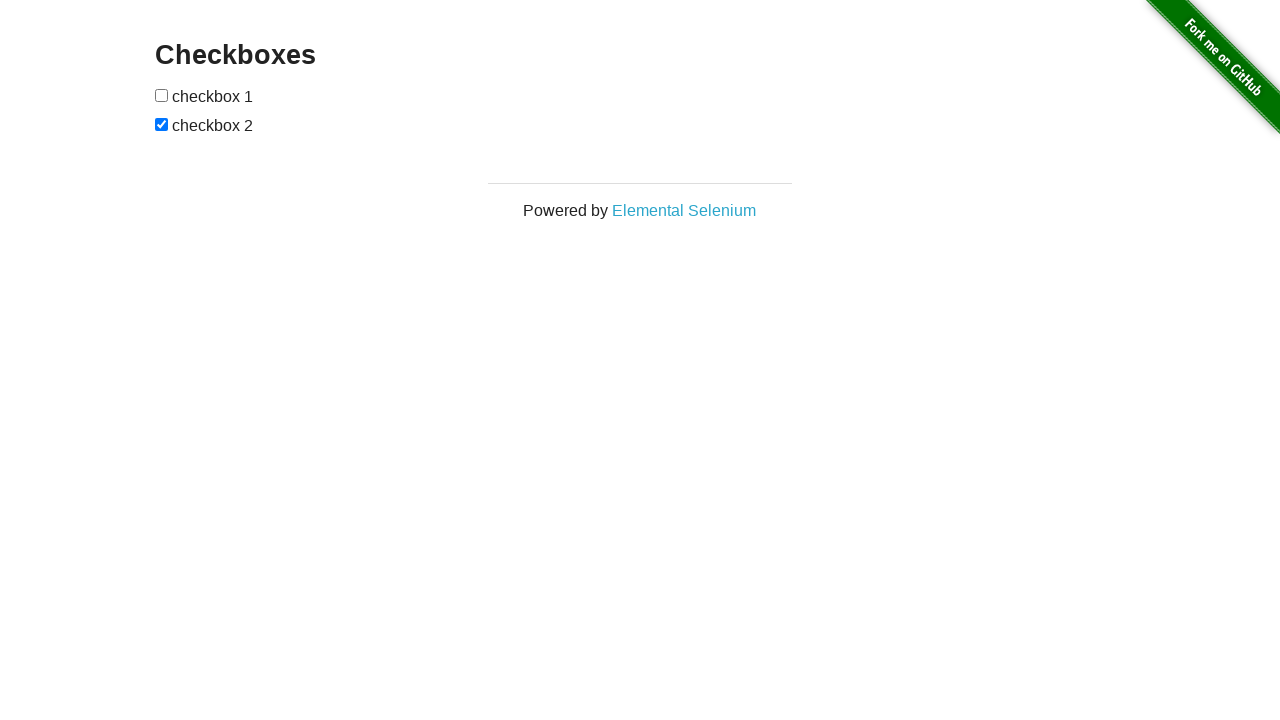

Located all checkboxes on the page
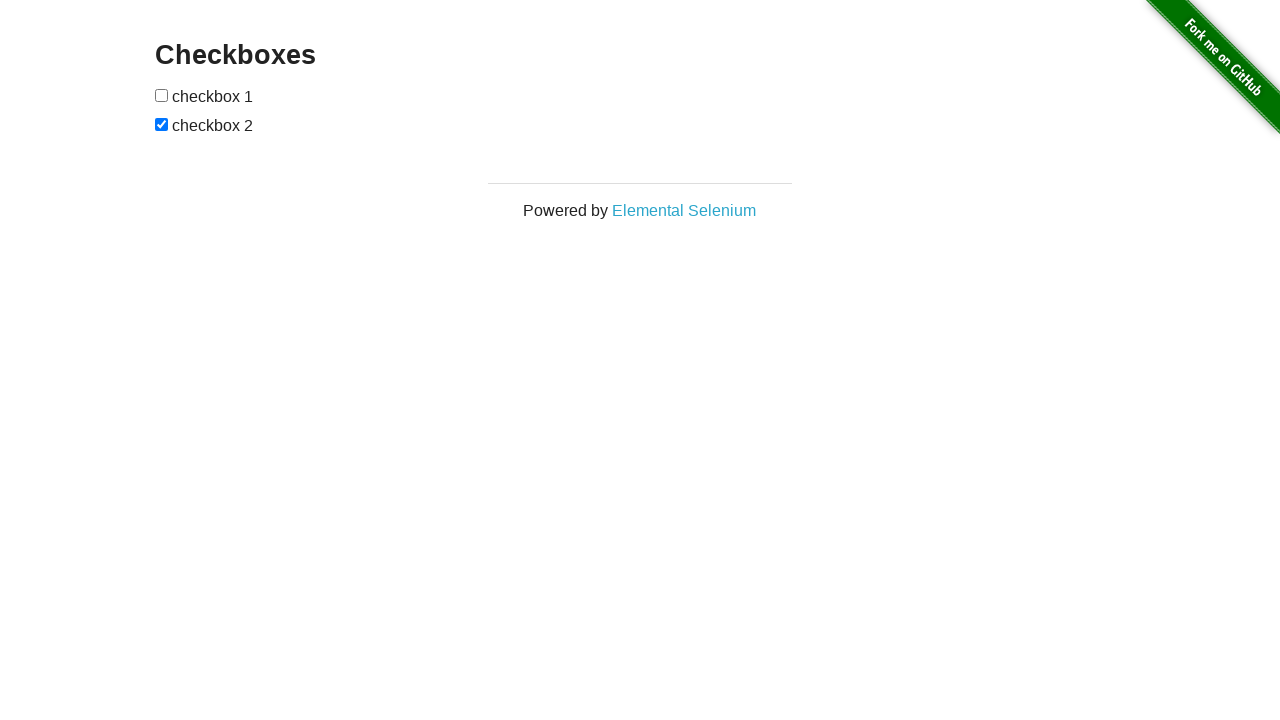

Clicked checkbox 1 to select it at (162, 95) on input[type='checkbox'] >> nth=0
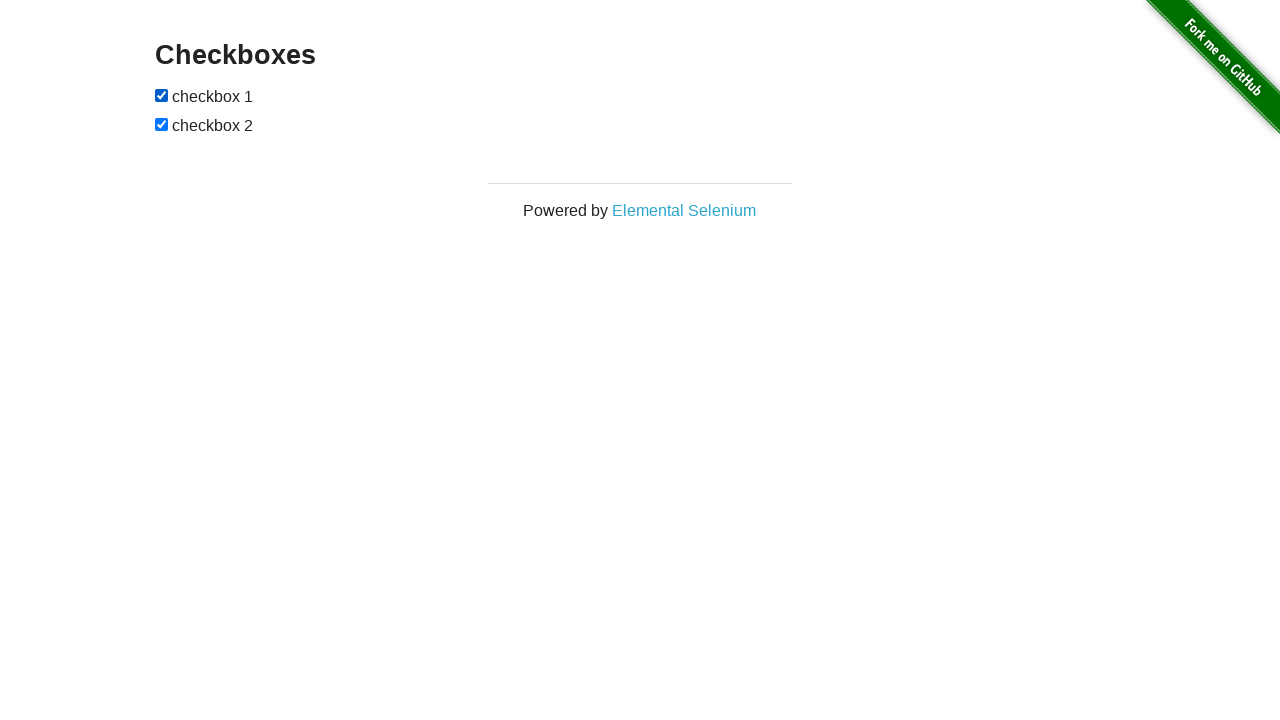

Checkbox 2 was already selected, skipped
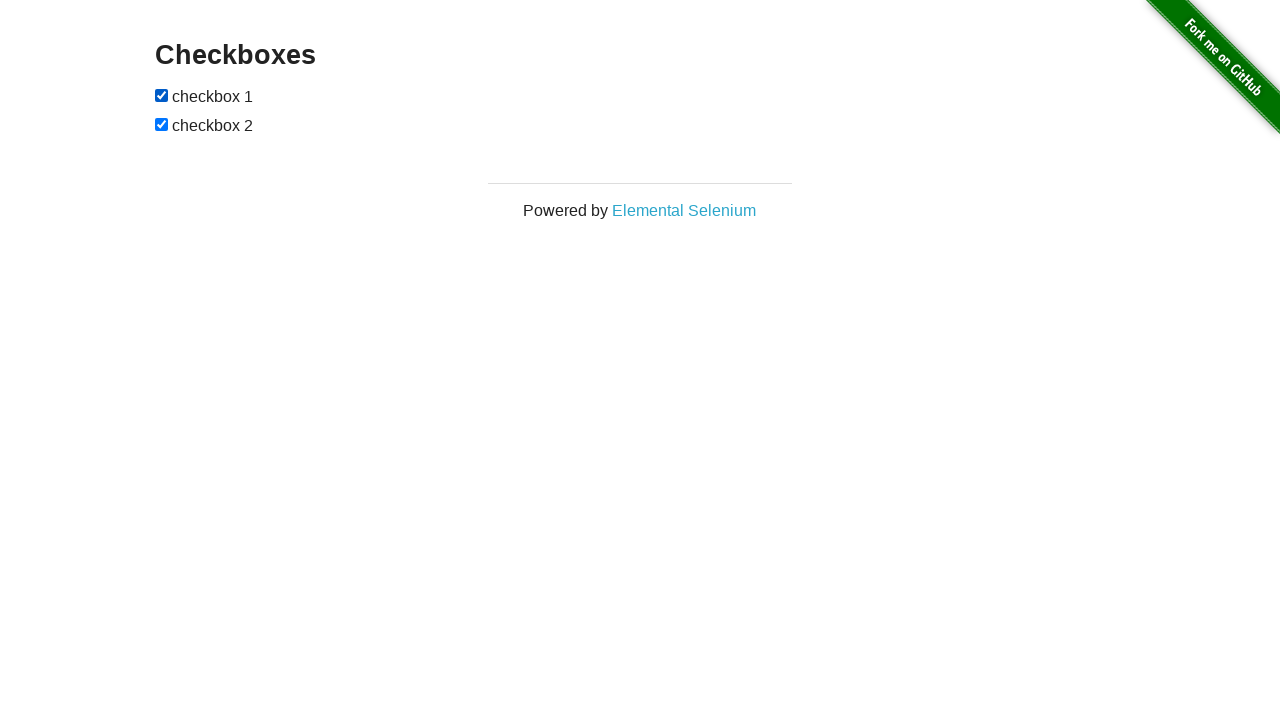

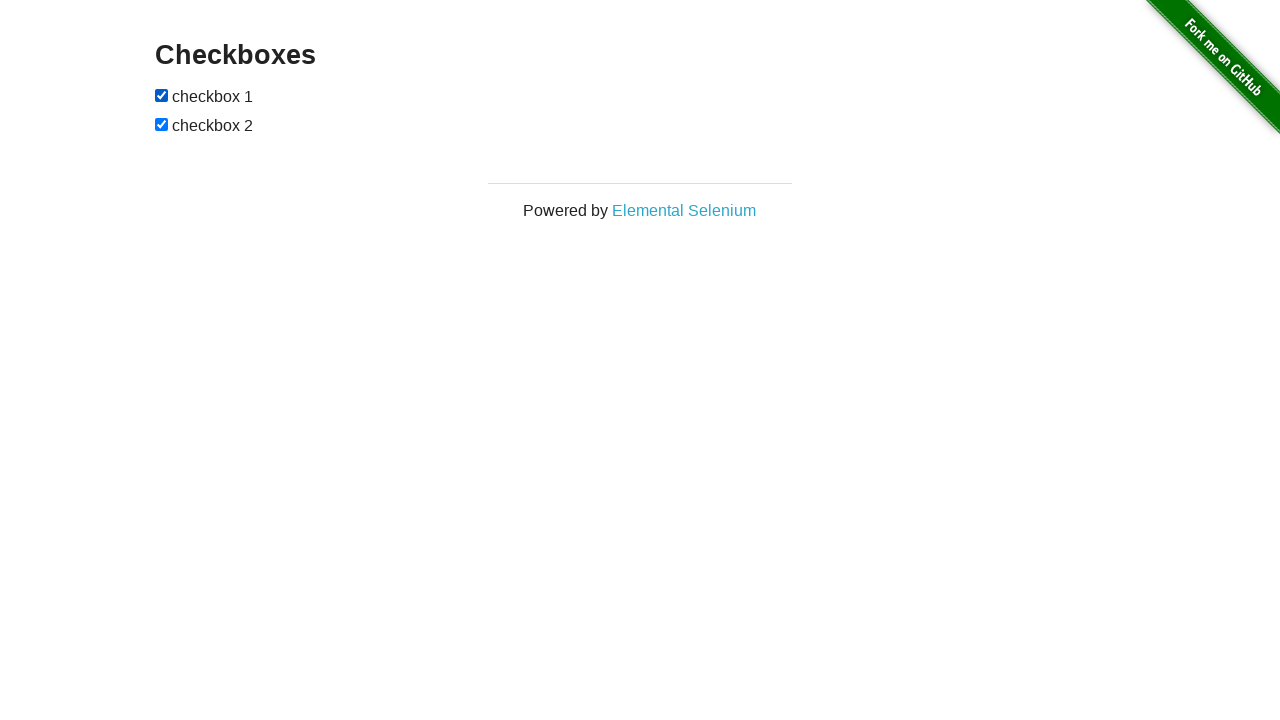